Tests password validation by attempting registration with password missing special character and verifies appropriate error message

Starting URL: https://buggy.justtestit.org/

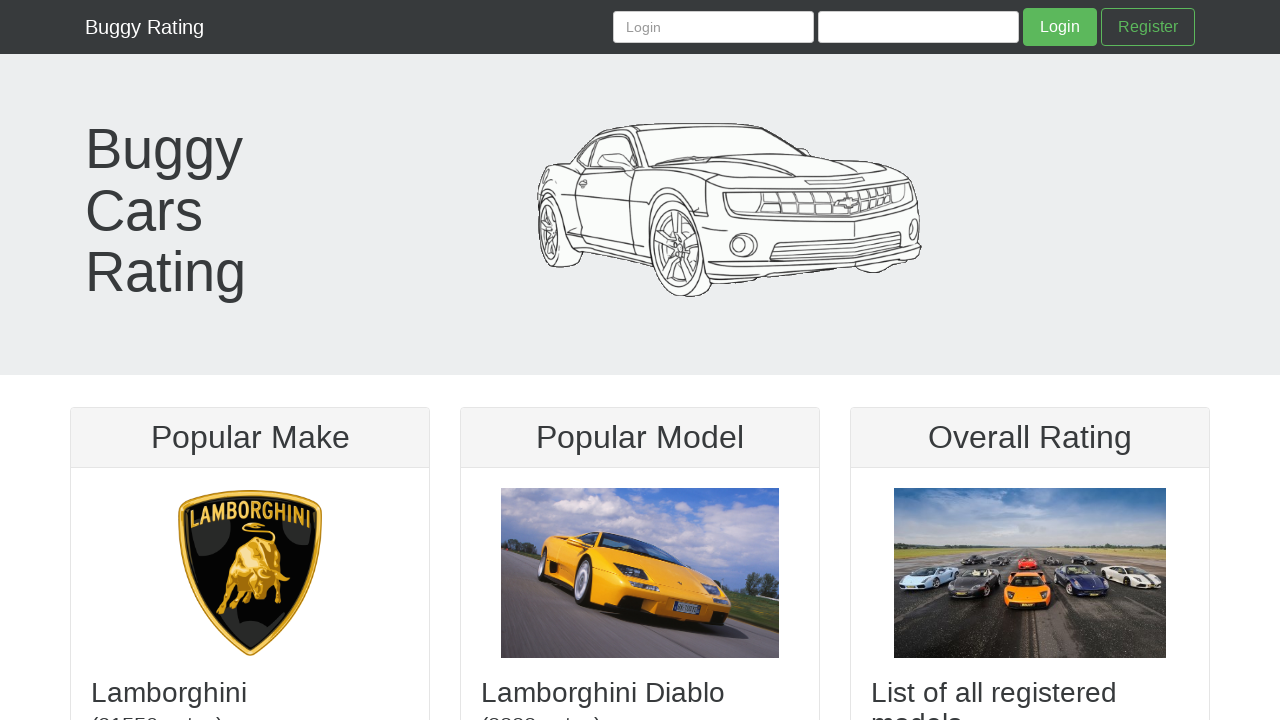

Clicked Register button at (1148, 27) on xpath=/html/body/my-app/header/nav/div/my-login/div/form/a
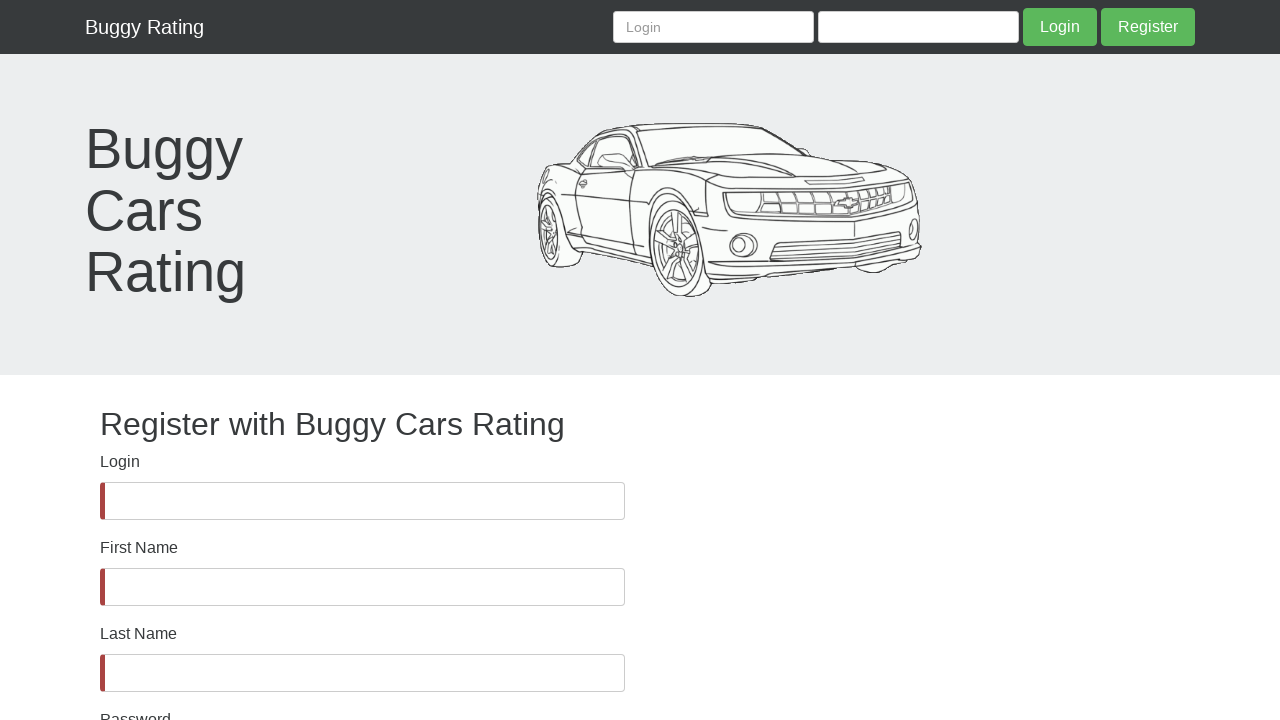

Filled username field with 'User' on #username
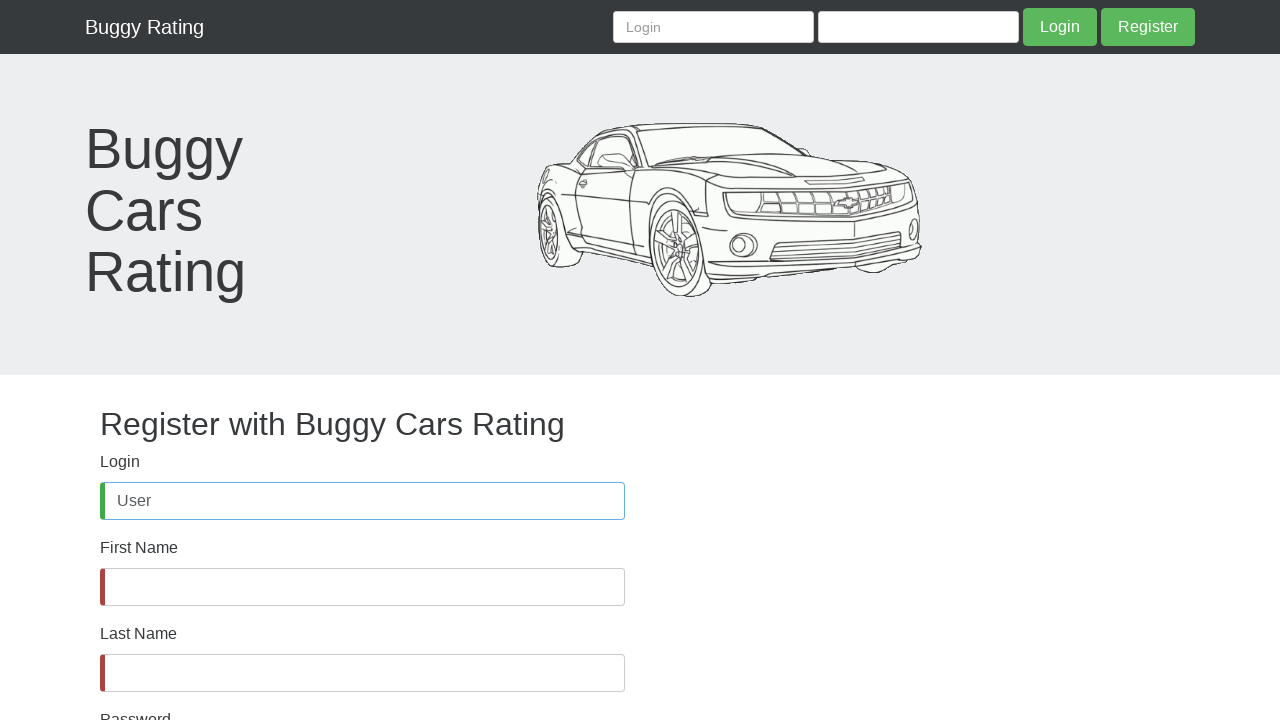

Filled first name field with 'John' on #firstName
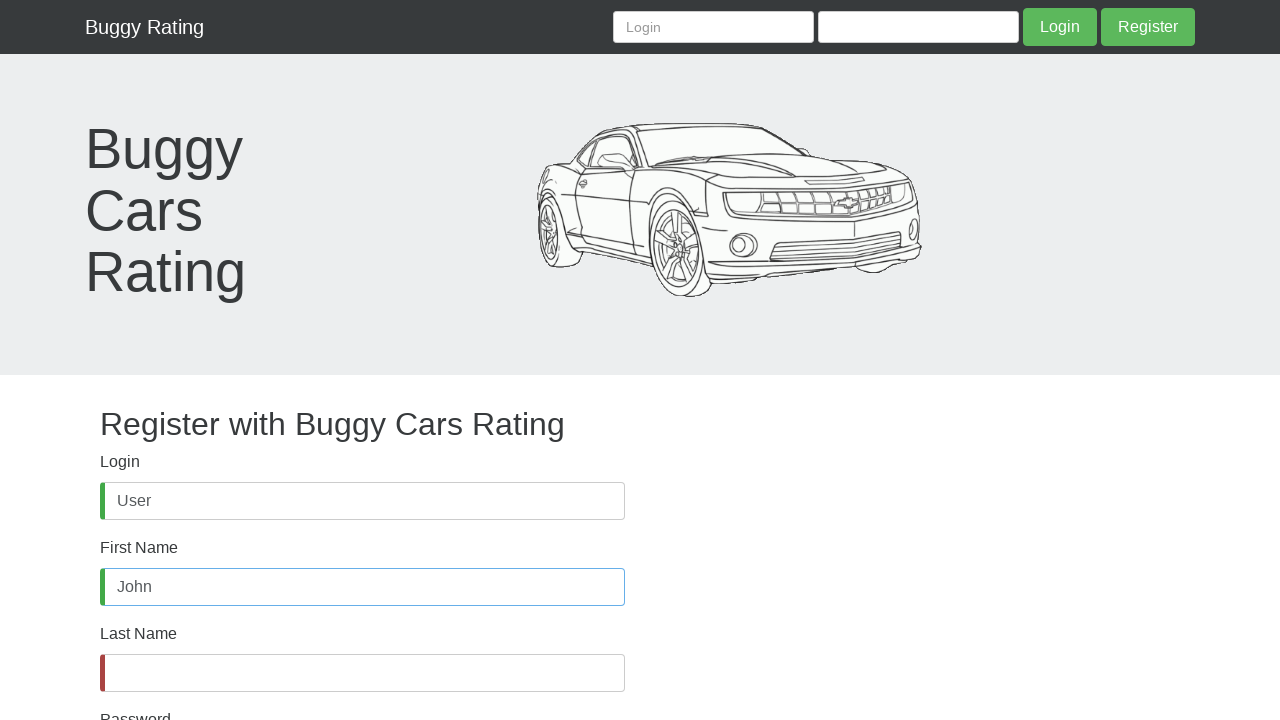

Filled last name field with 'Doe' on #lastName
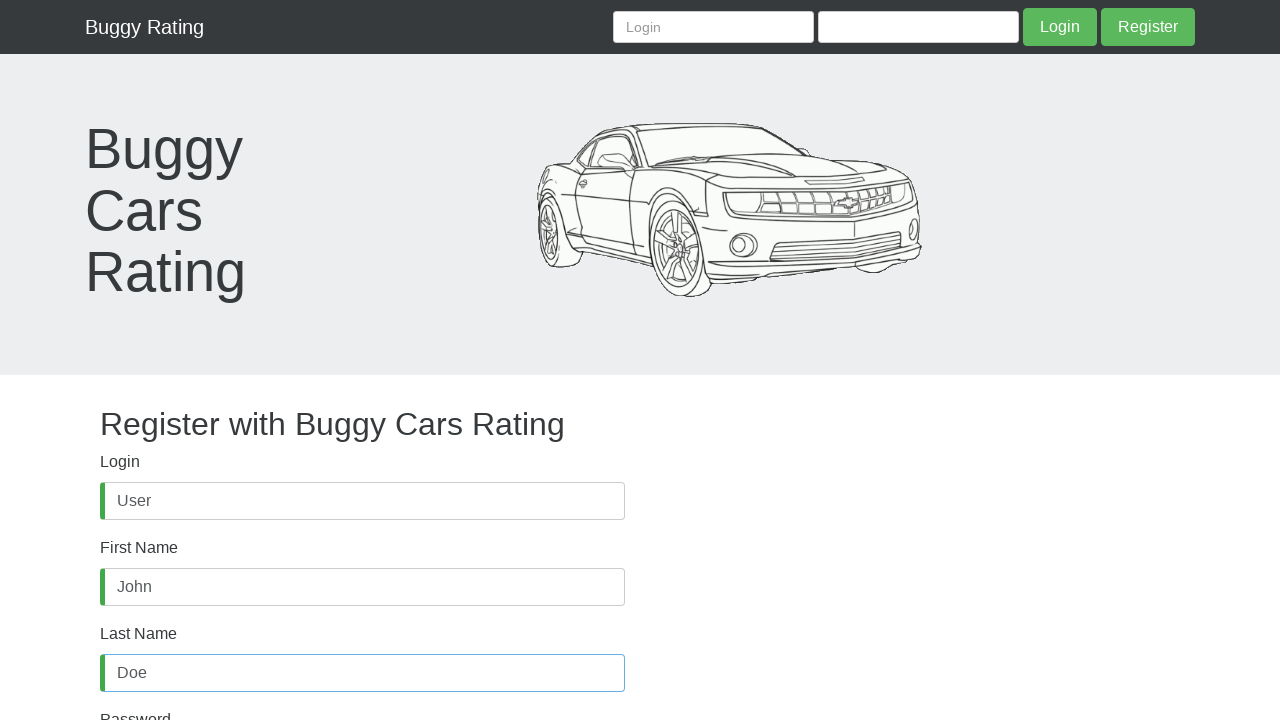

Filled password field with 'Password123' (invalid - missing special character) on #password
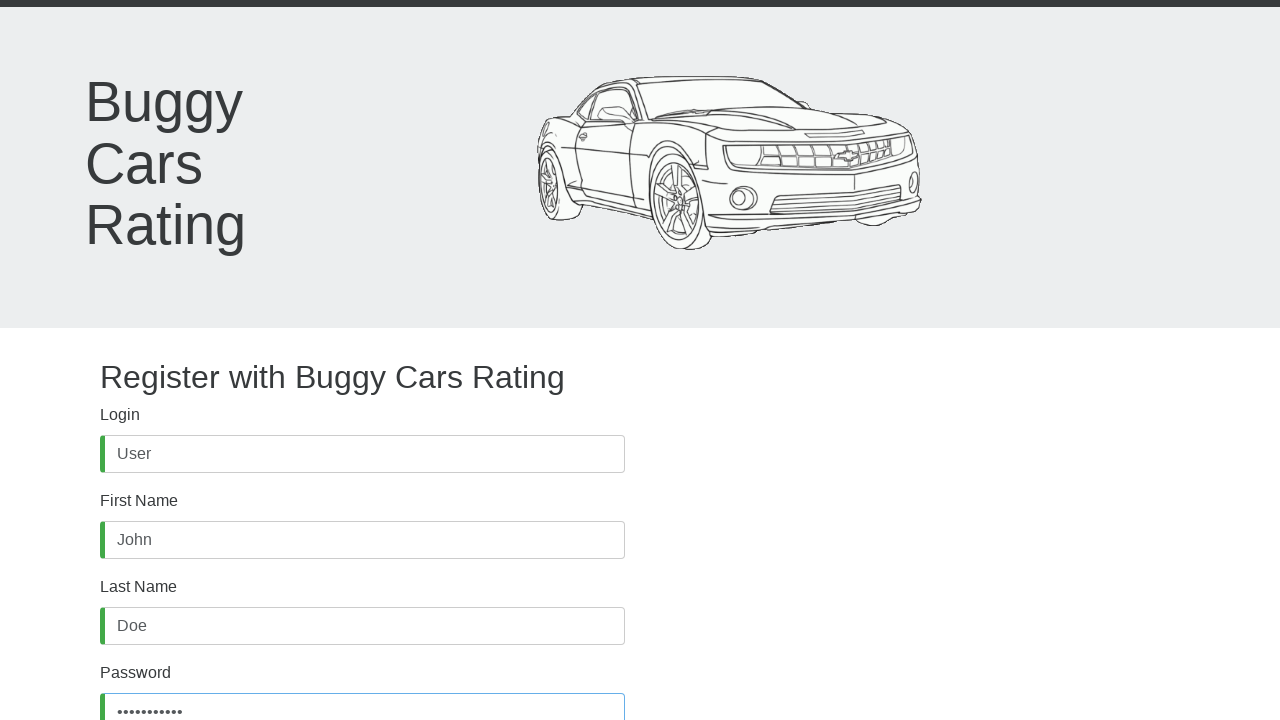

Filled confirm password field with 'Password123' on input[name='confirmPassword']
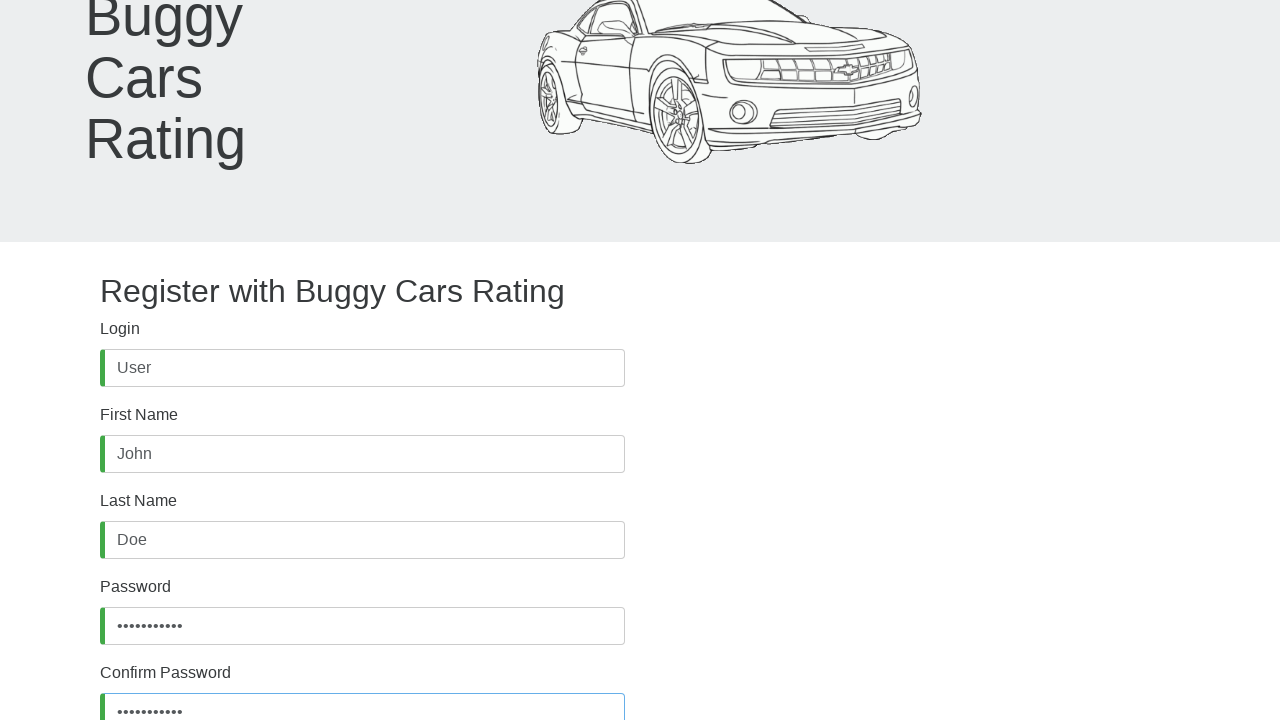

Clicked registration submit button at (147, 628) on xpath=/html/body/my-app/div/main/my-register/div/div/form/button
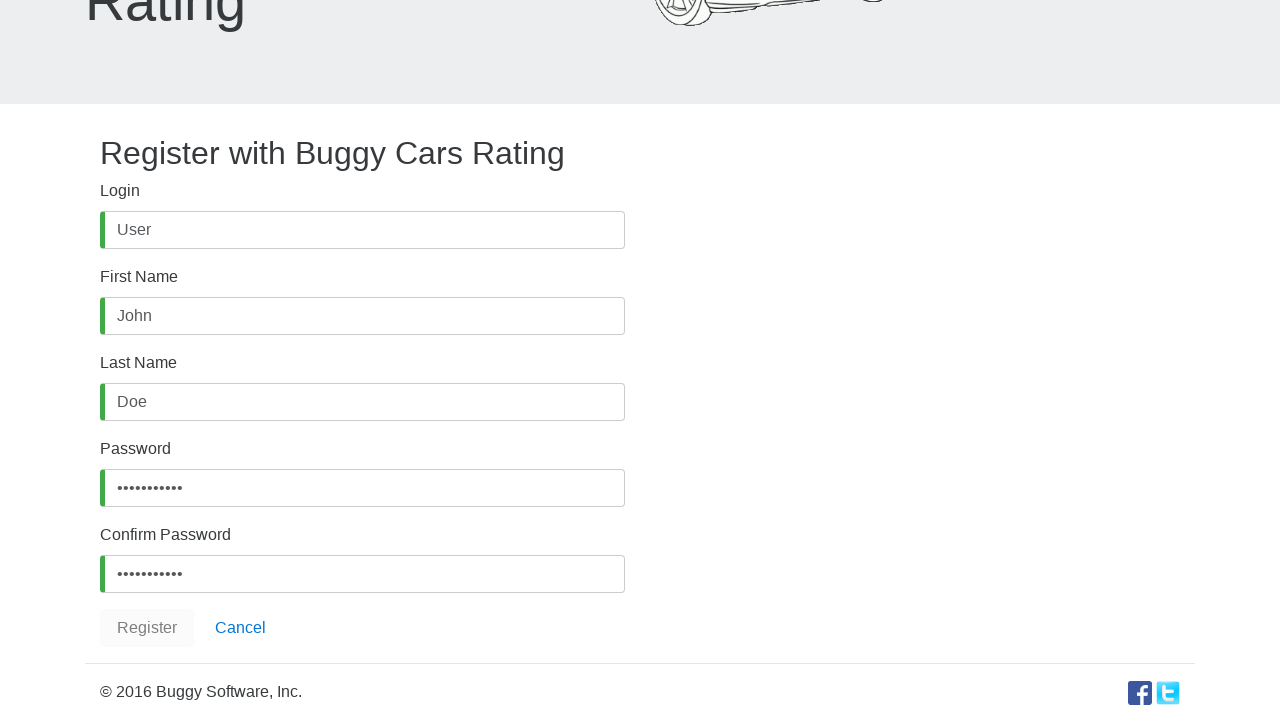

Password validation error message displayed
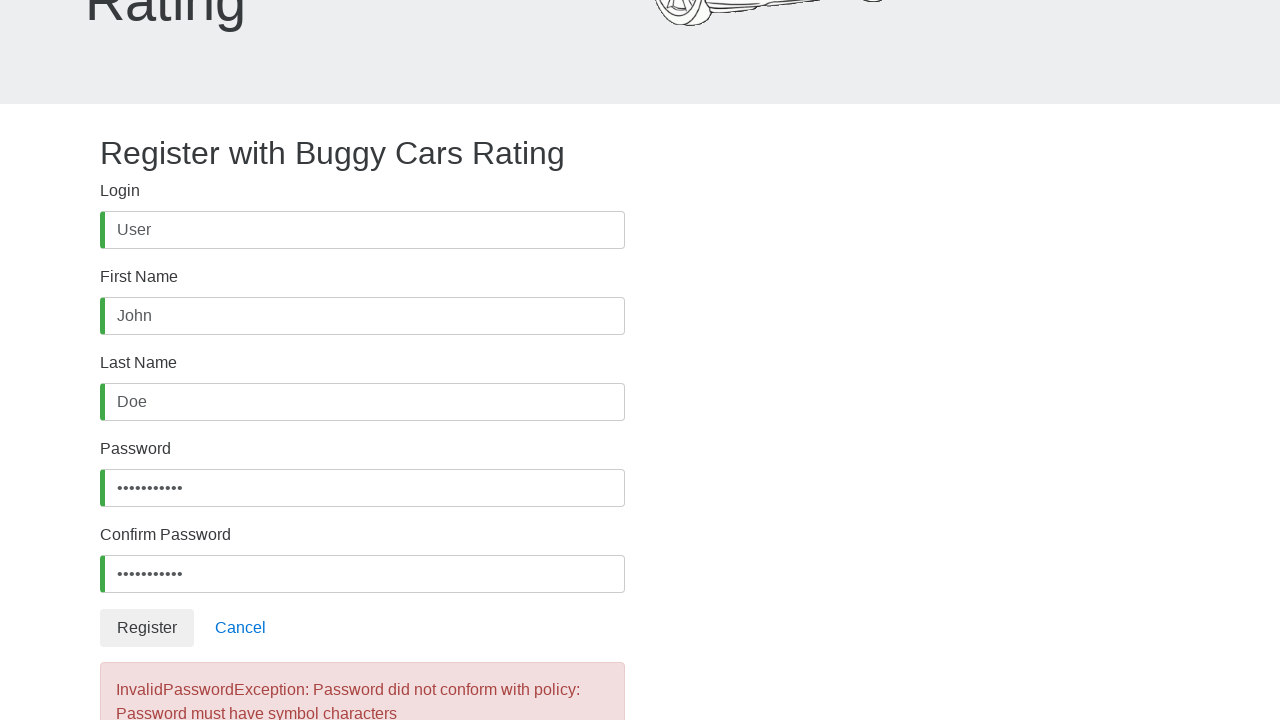

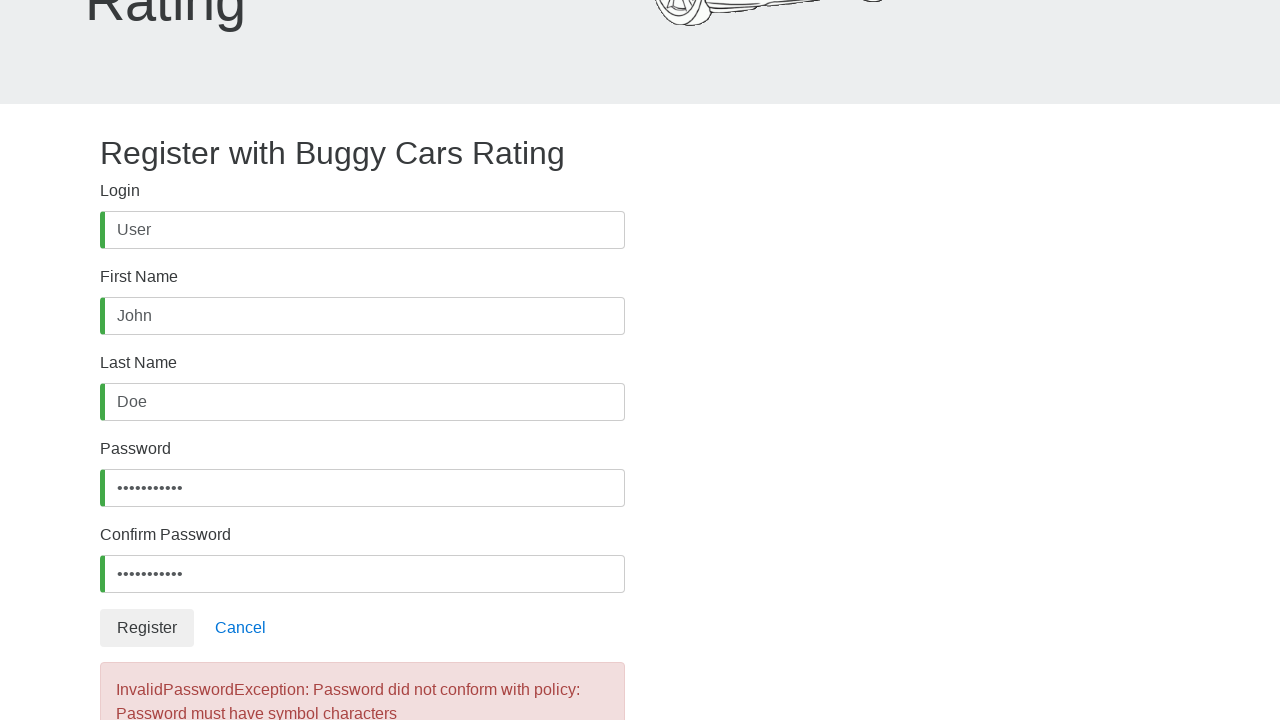